Tests that edits are saved when the input loses focus (blur event)

Starting URL: https://demo.playwright.dev/todomvc

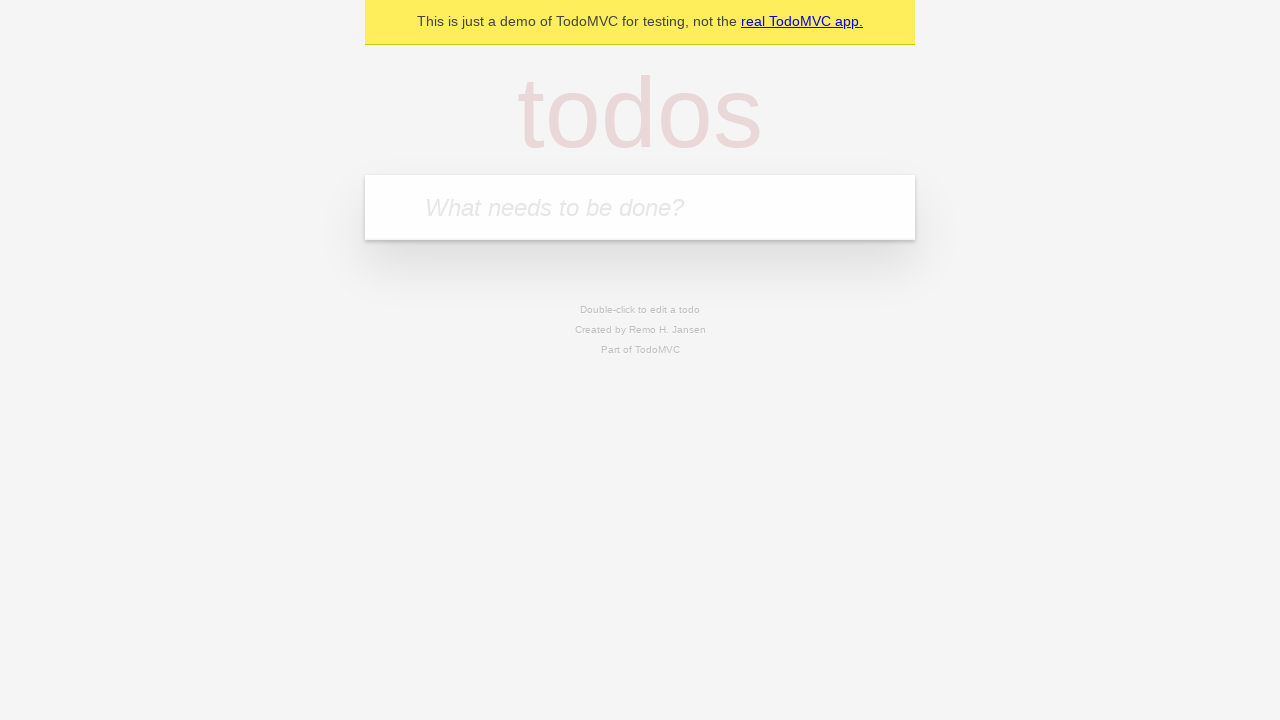

Located the 'What needs to be done?' input field
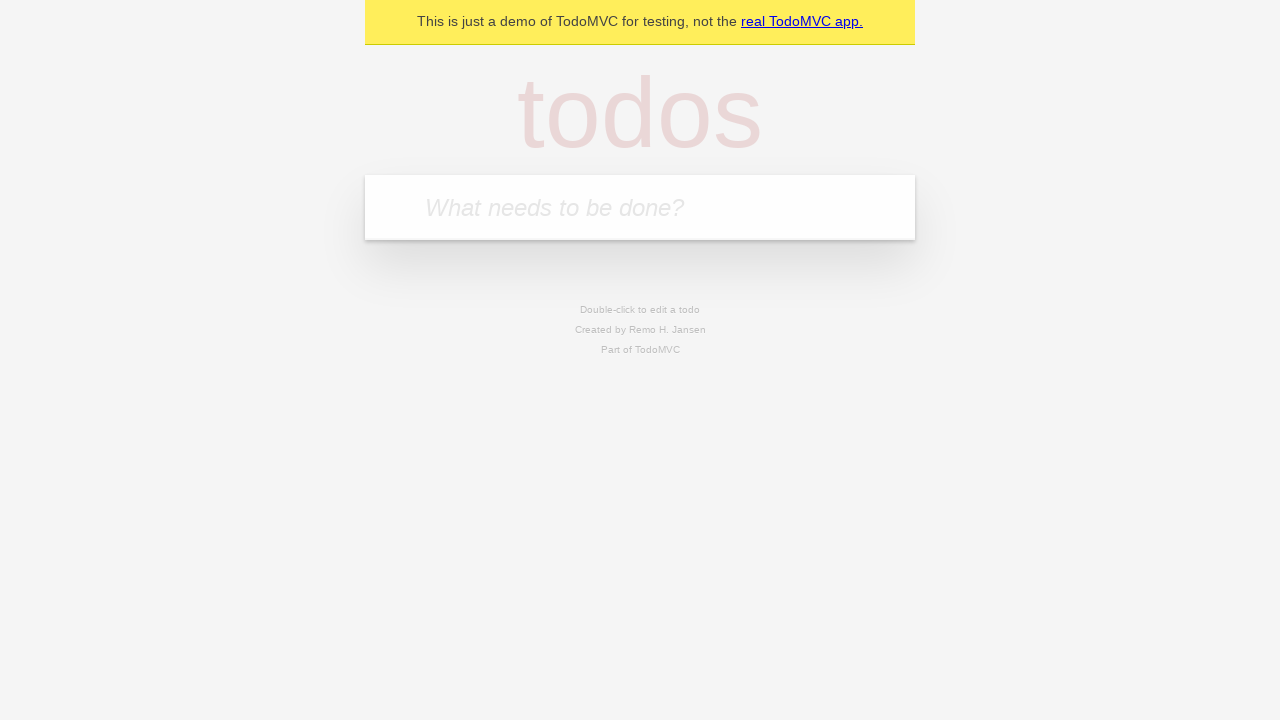

Filled todo input with 'buy some cheese' on internal:attr=[placeholder="What needs to be done?"i]
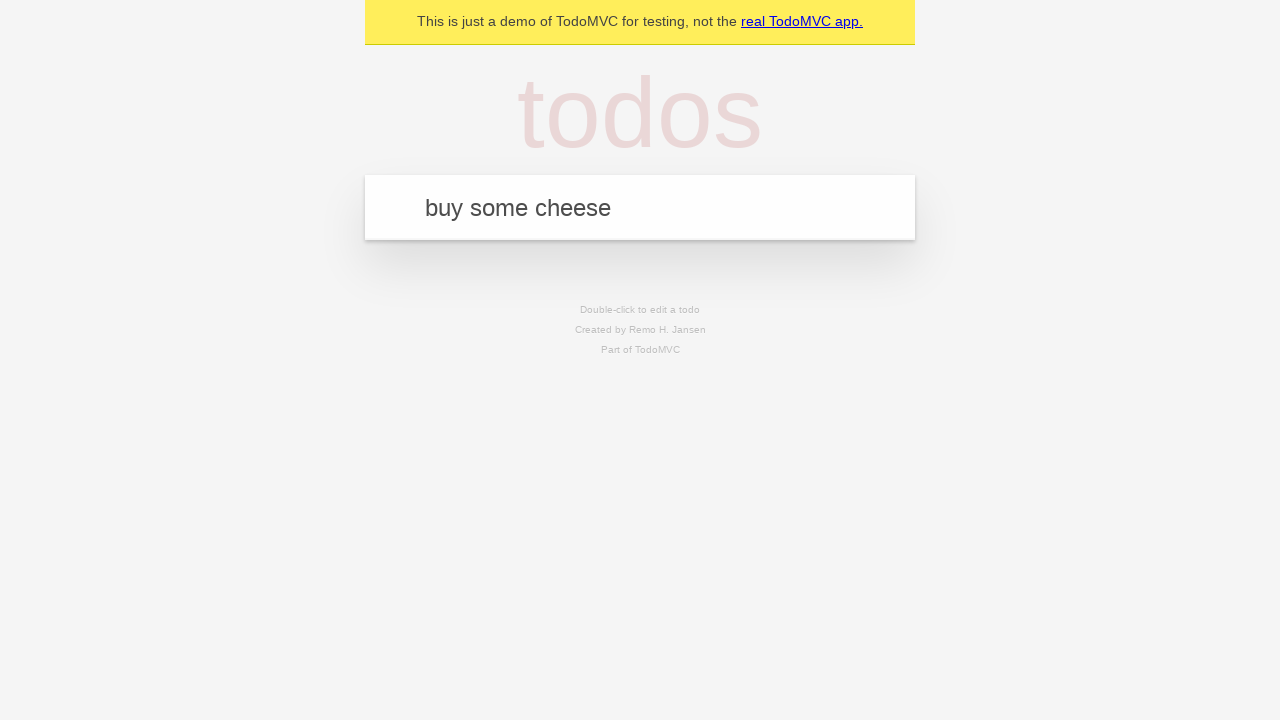

Pressed Enter to create todo 'buy some cheese' on internal:attr=[placeholder="What needs to be done?"i]
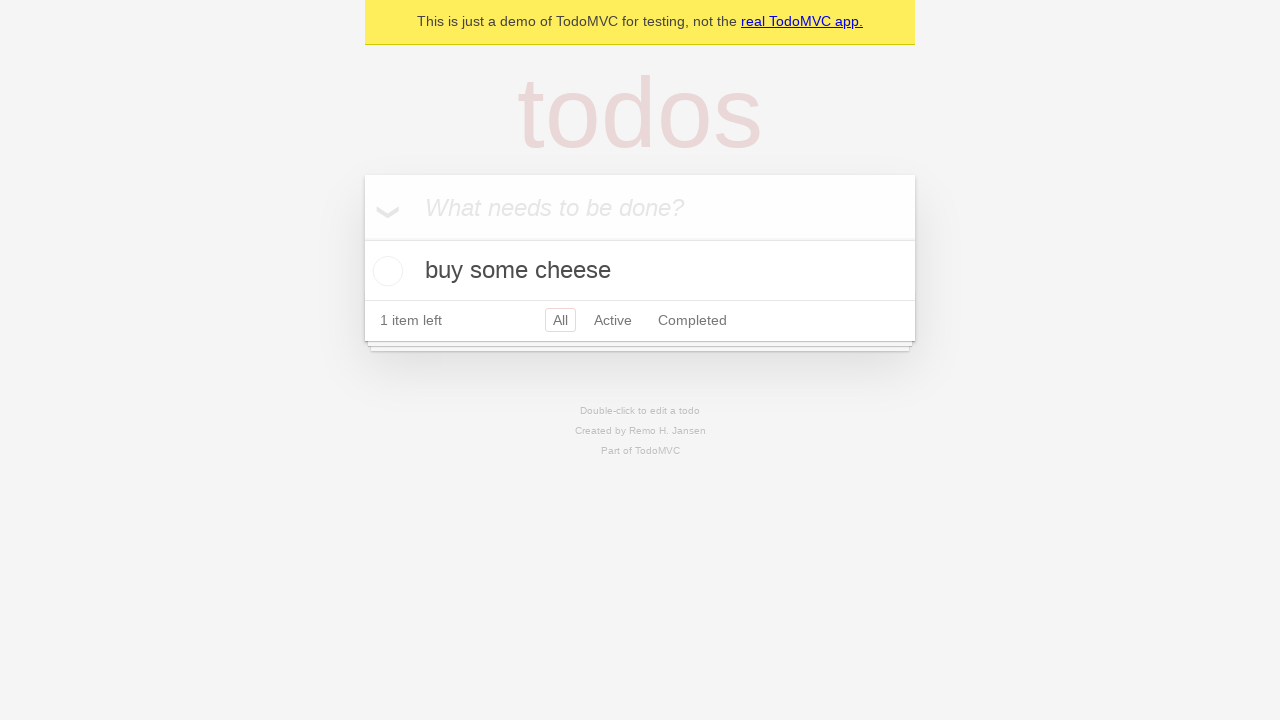

Filled todo input with 'feed the cat' on internal:attr=[placeholder="What needs to be done?"i]
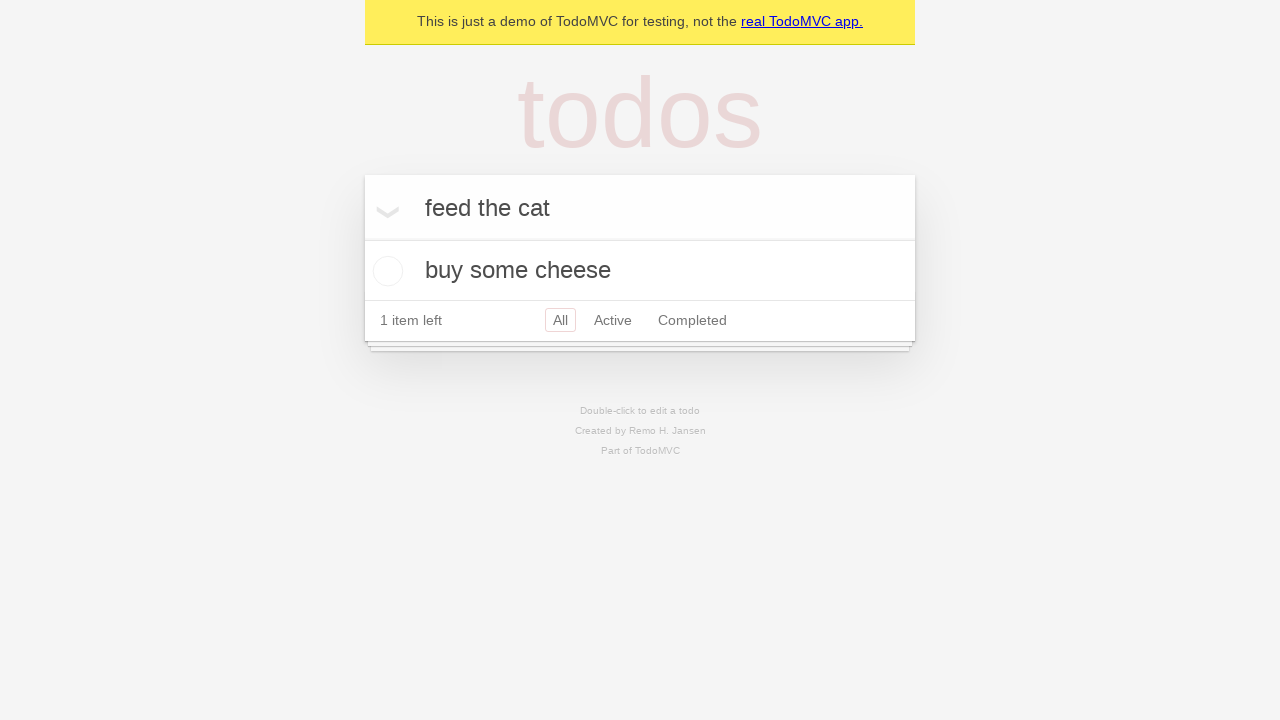

Pressed Enter to create todo 'feed the cat' on internal:attr=[placeholder="What needs to be done?"i]
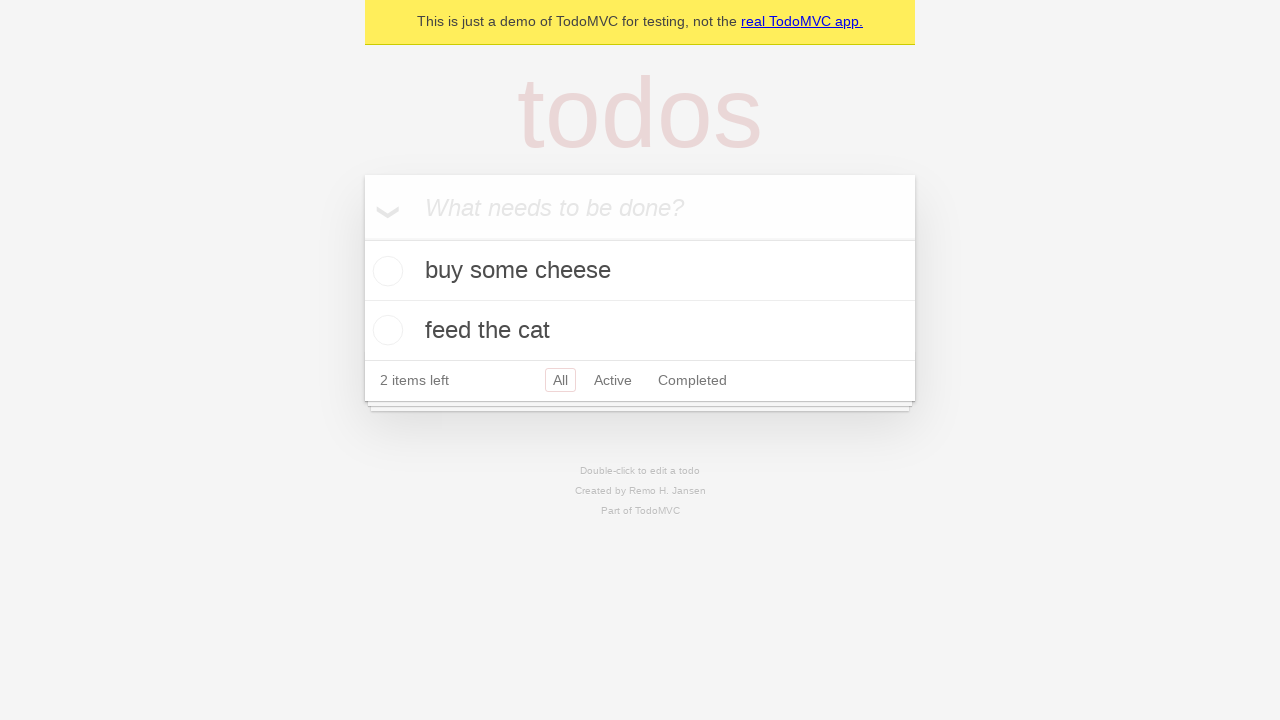

Filled todo input with 'book a doctors appointment' on internal:attr=[placeholder="What needs to be done?"i]
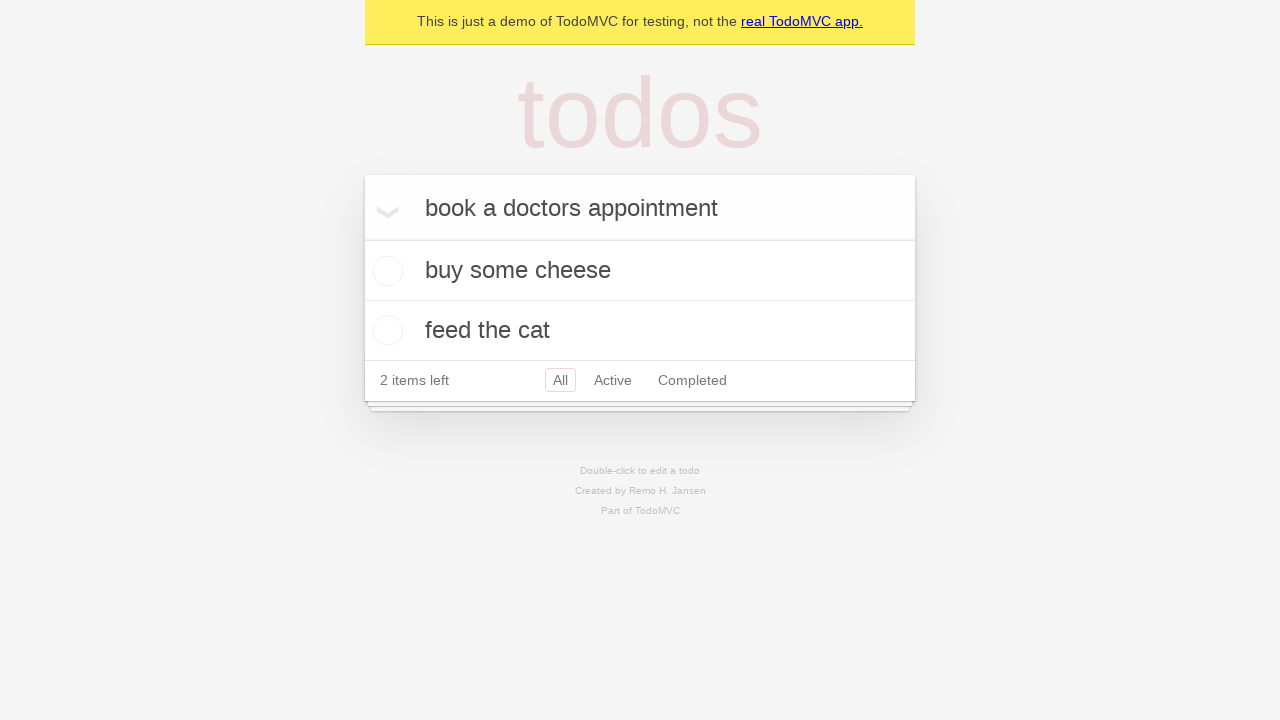

Pressed Enter to create todo 'book a doctors appointment' on internal:attr=[placeholder="What needs to be done?"i]
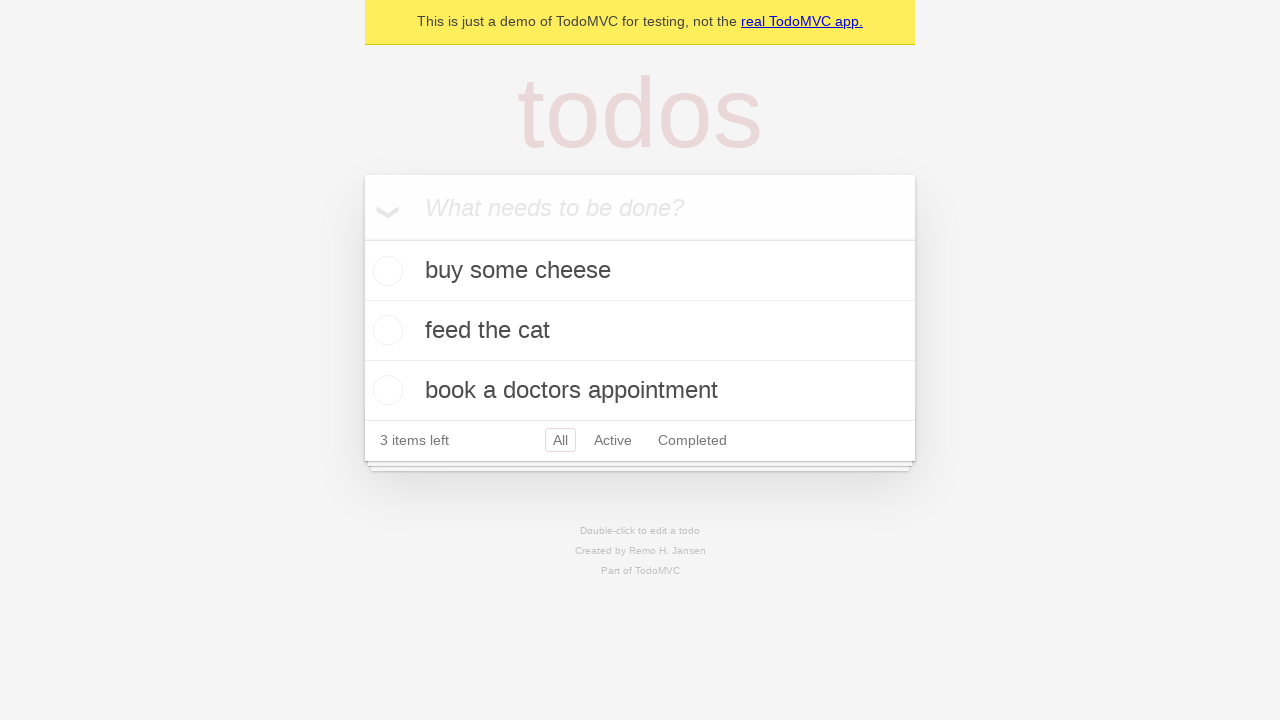

Waited for todo items to load
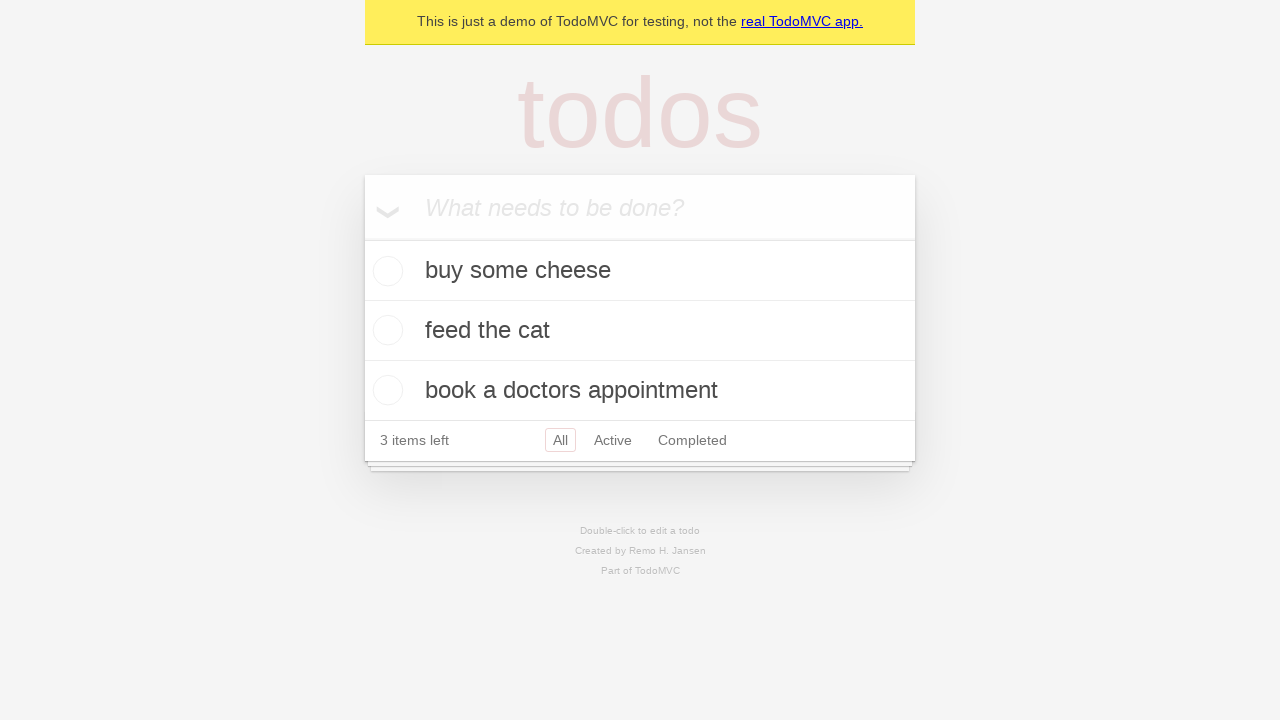

Located all todo items
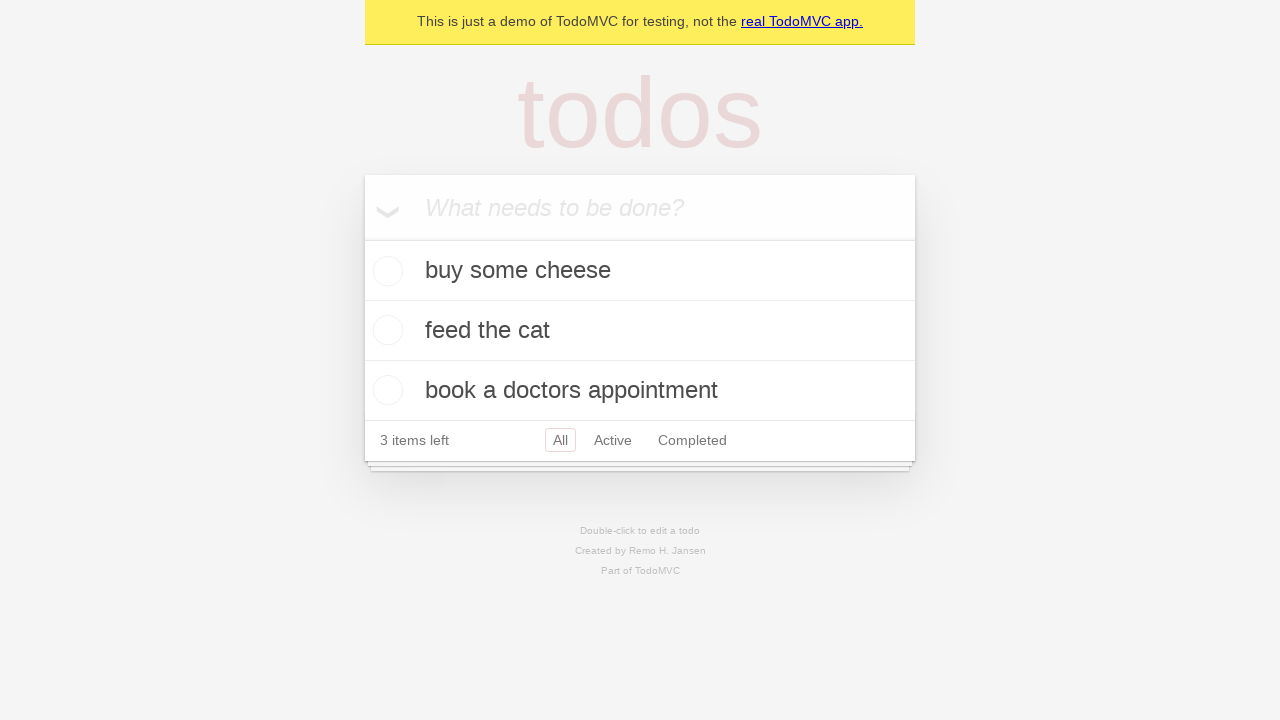

Double-clicked the second todo item to enter edit mode at (640, 331) on internal:testid=[data-testid="todo-item"s] >> nth=1
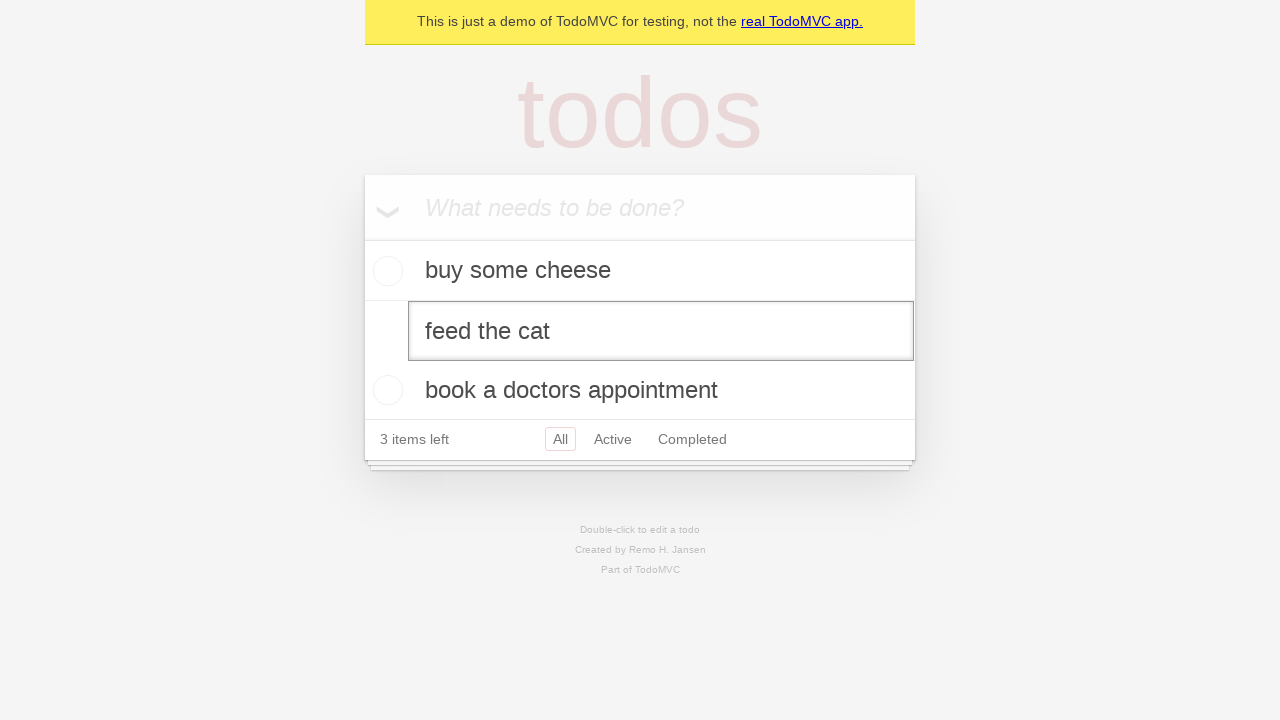

Edited the second todo text to 'buy some sausages' on internal:testid=[data-testid="todo-item"s] >> nth=1 >> internal:role=textbox[nam
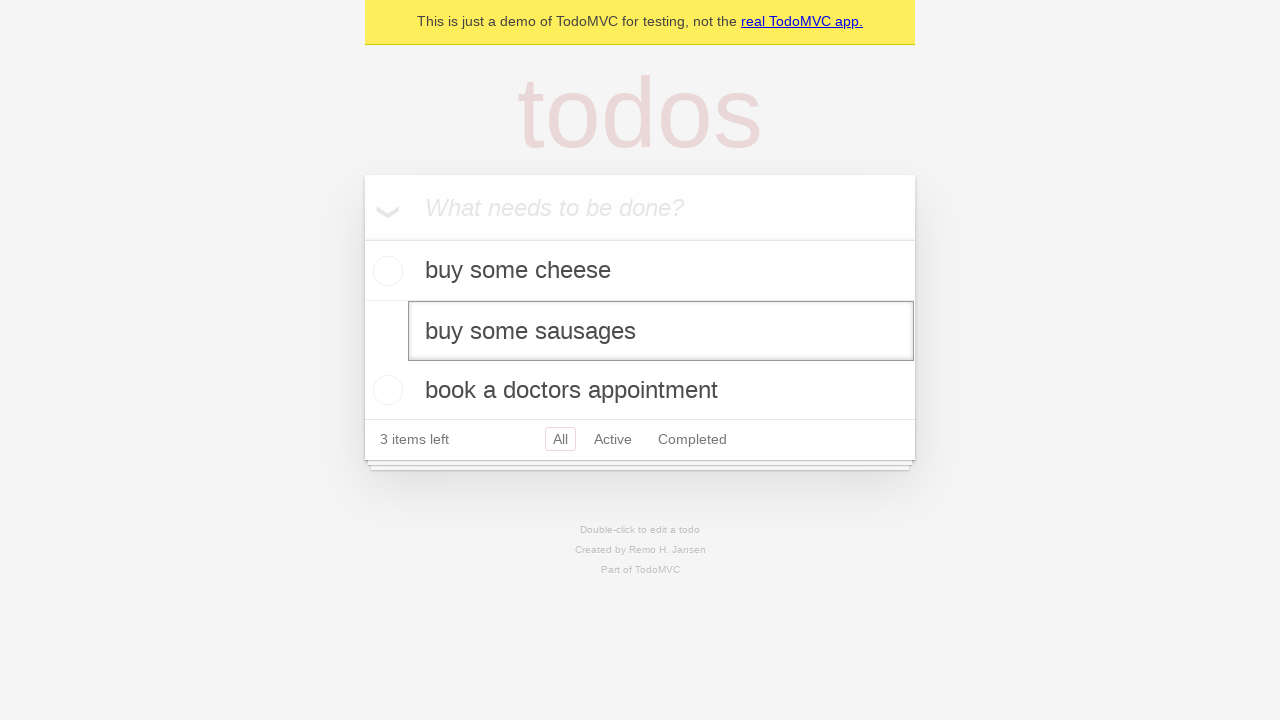

Triggered blur event on the edit input to save changes
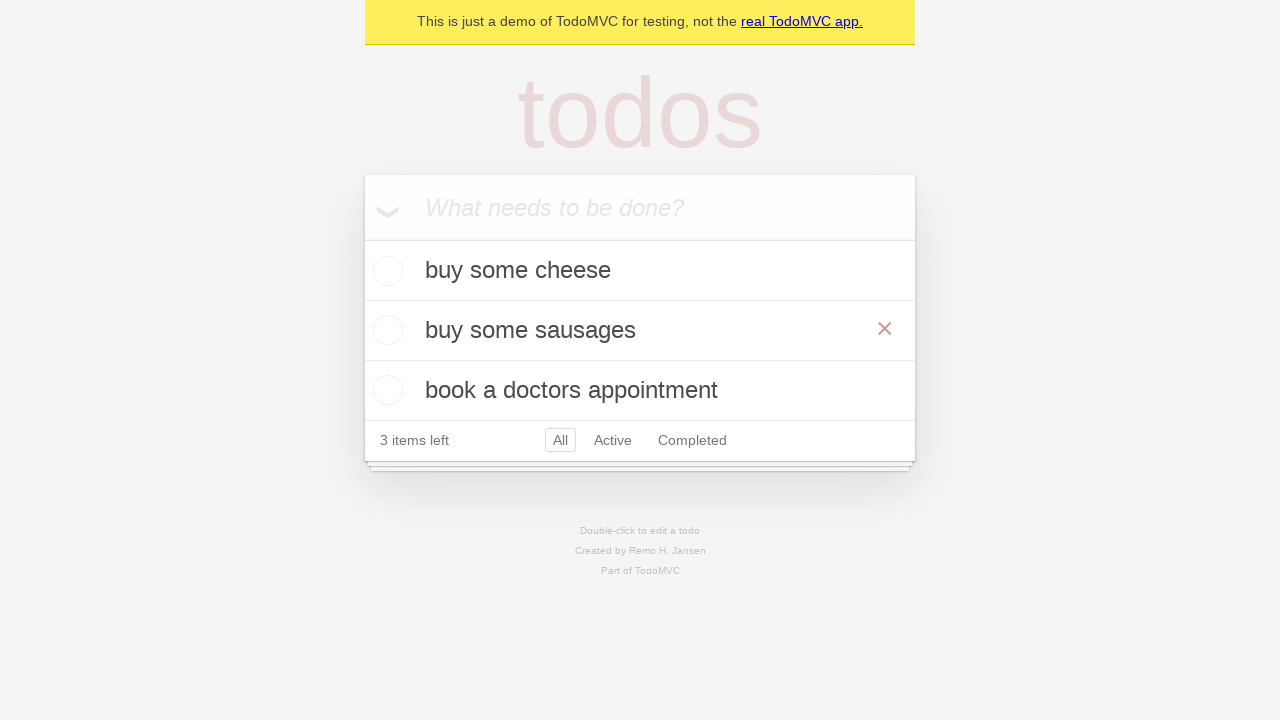

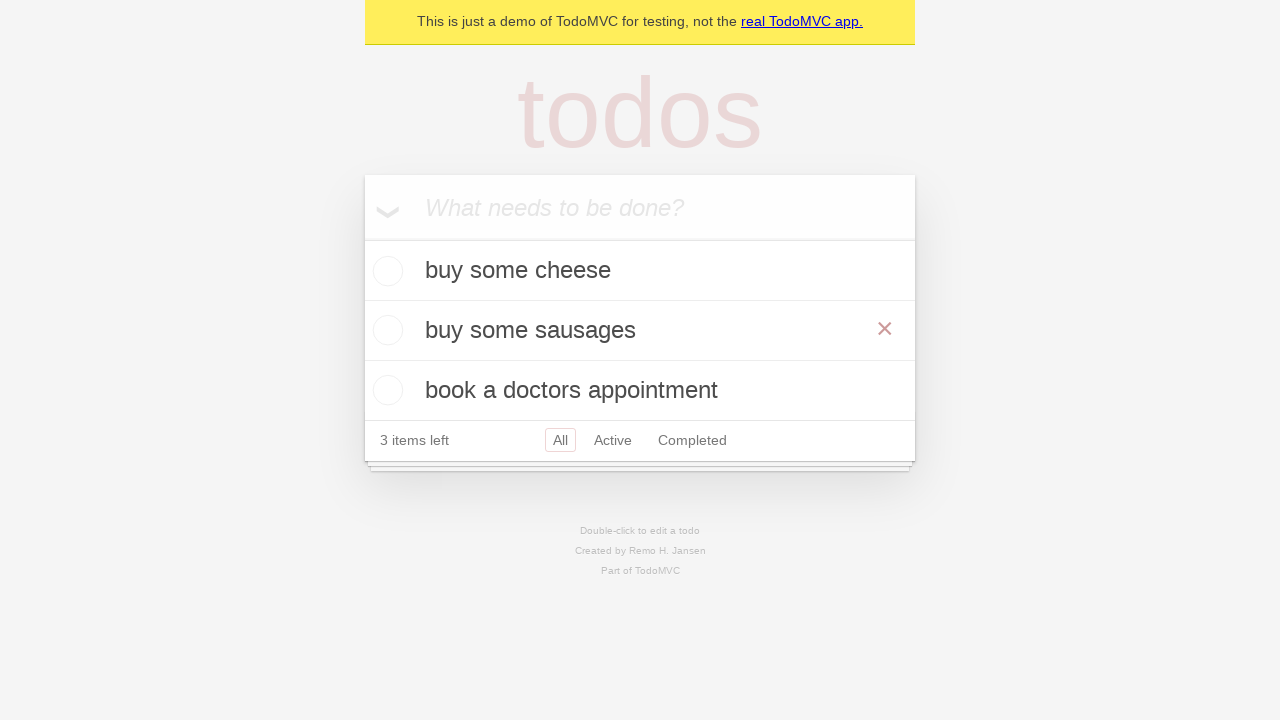